Opens the Sign Up modal on demoblaze.com and fills a text field with test data, then verifies the text was entered correctly

Starting URL: https://www.demoblaze.com/

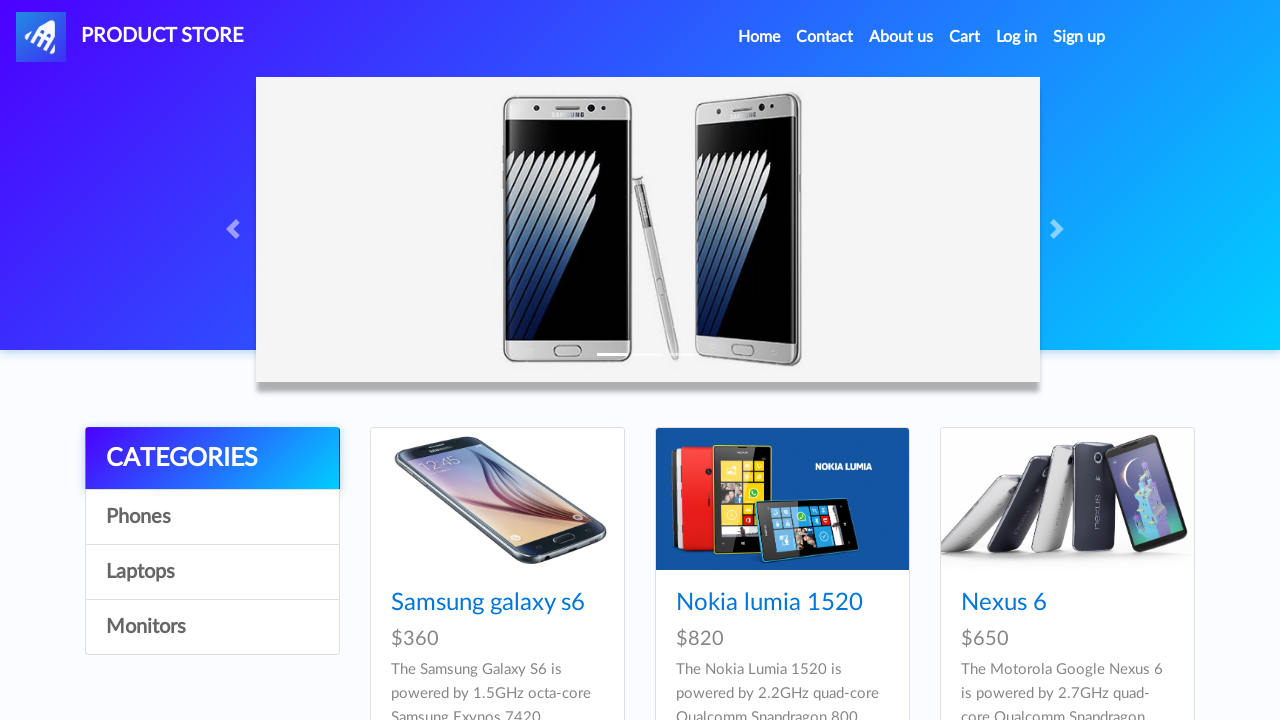

Clicked Sign Up menu button to open signup modal at (1079, 37) on #signin2
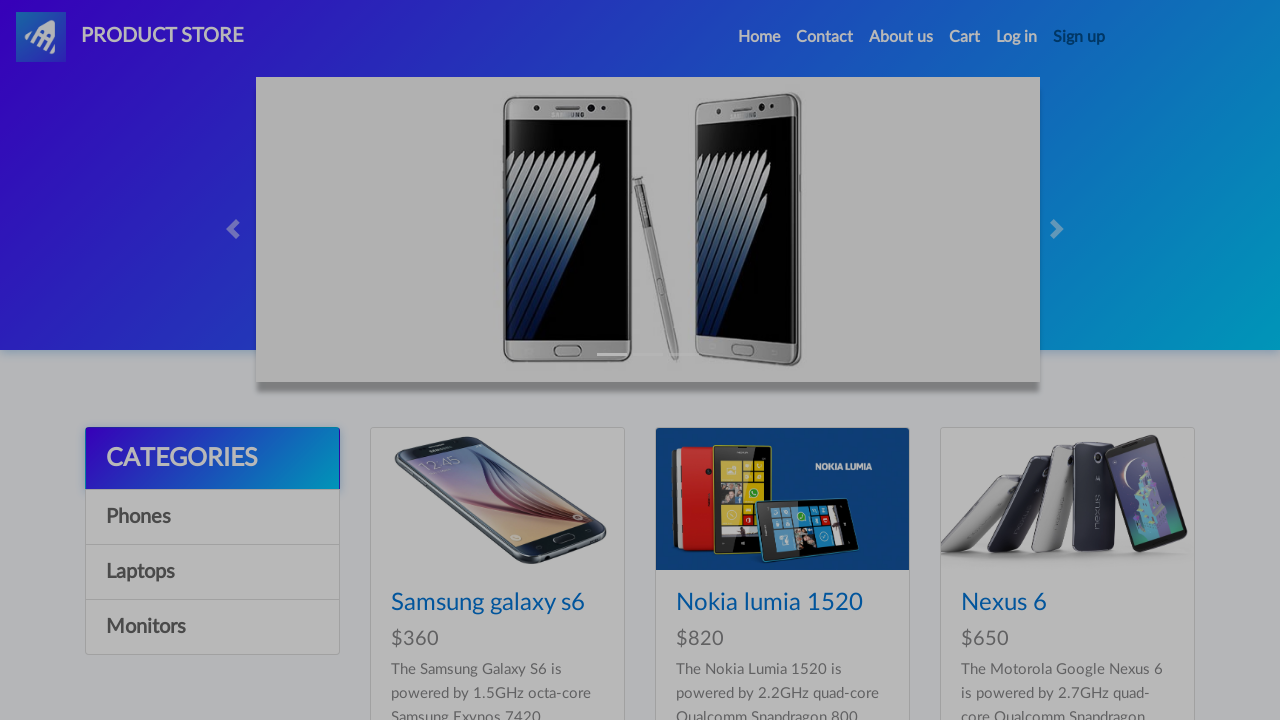

Signup modal became visible
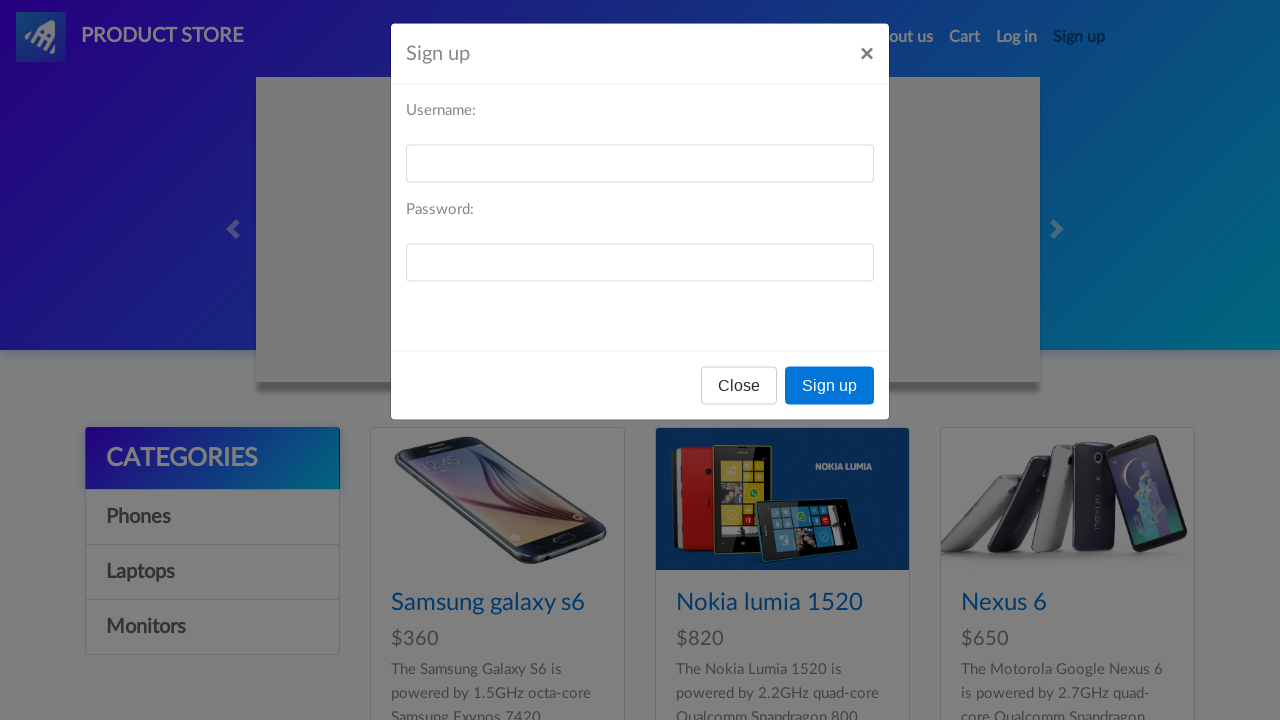

Username input field is available in the signup form
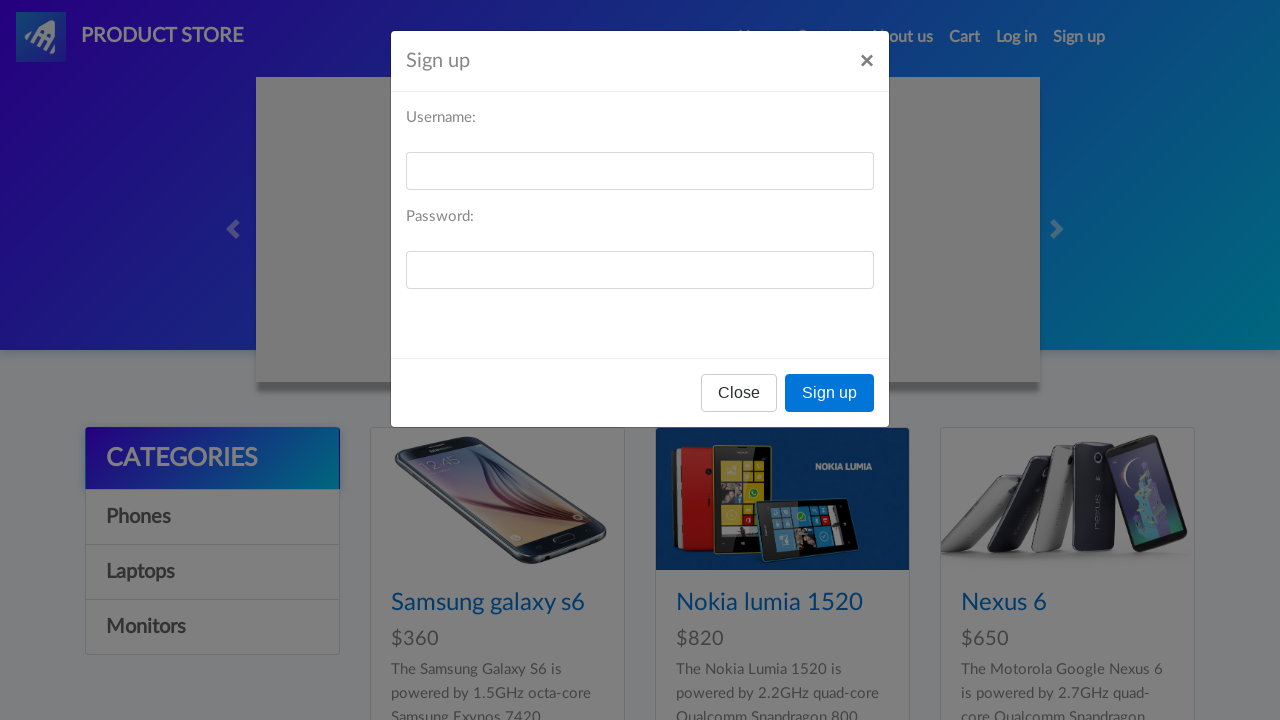

Filled username field with 'TestUser2024' on #sign-username
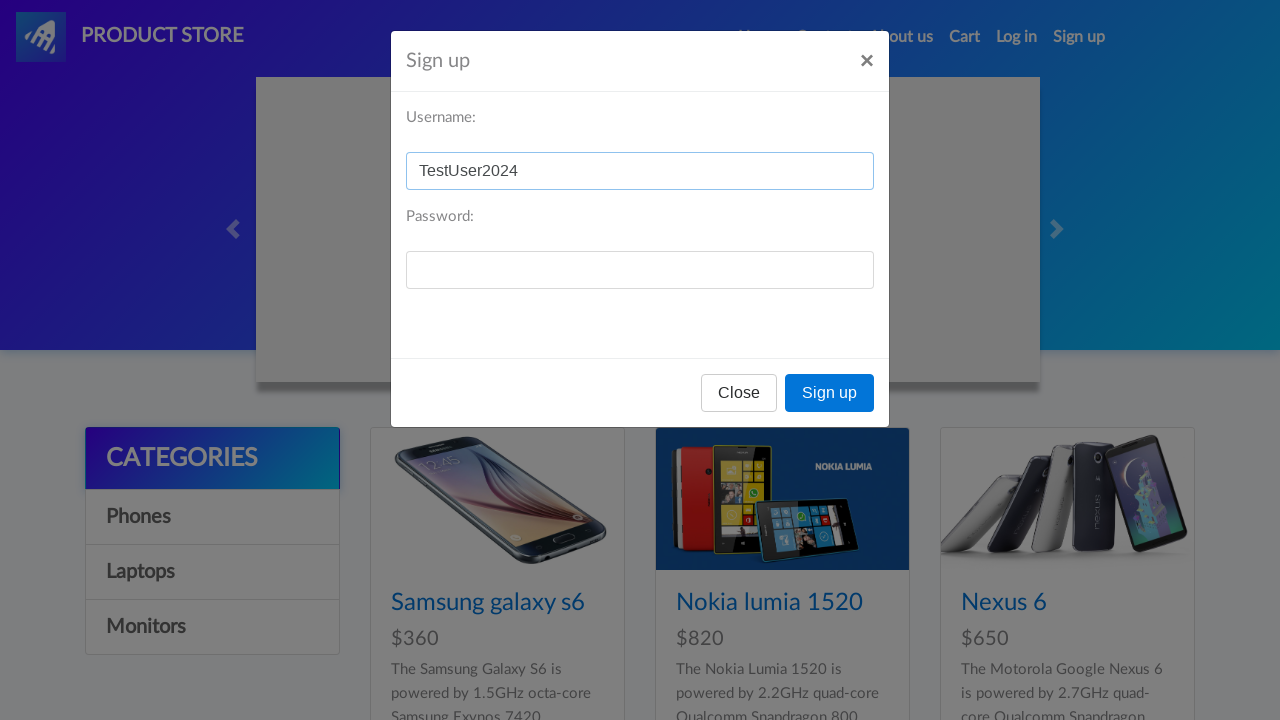

Verified that 'TestUser2024' was correctly entered in the username field
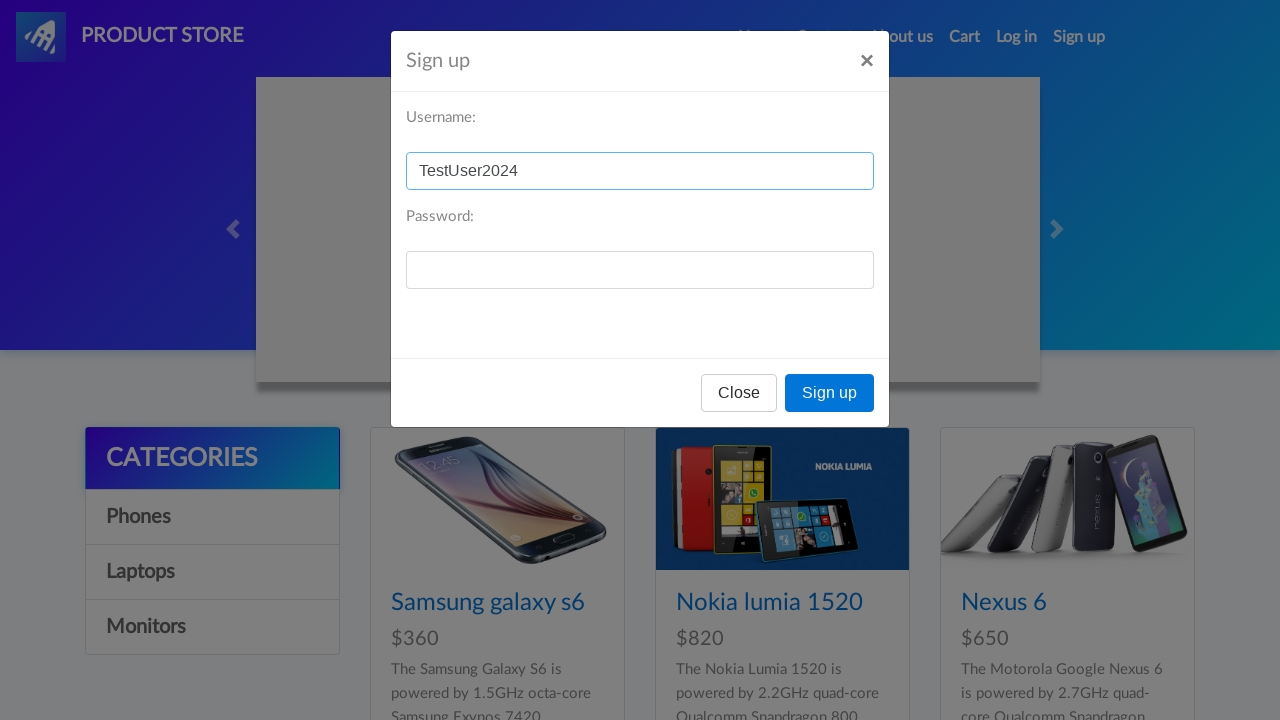

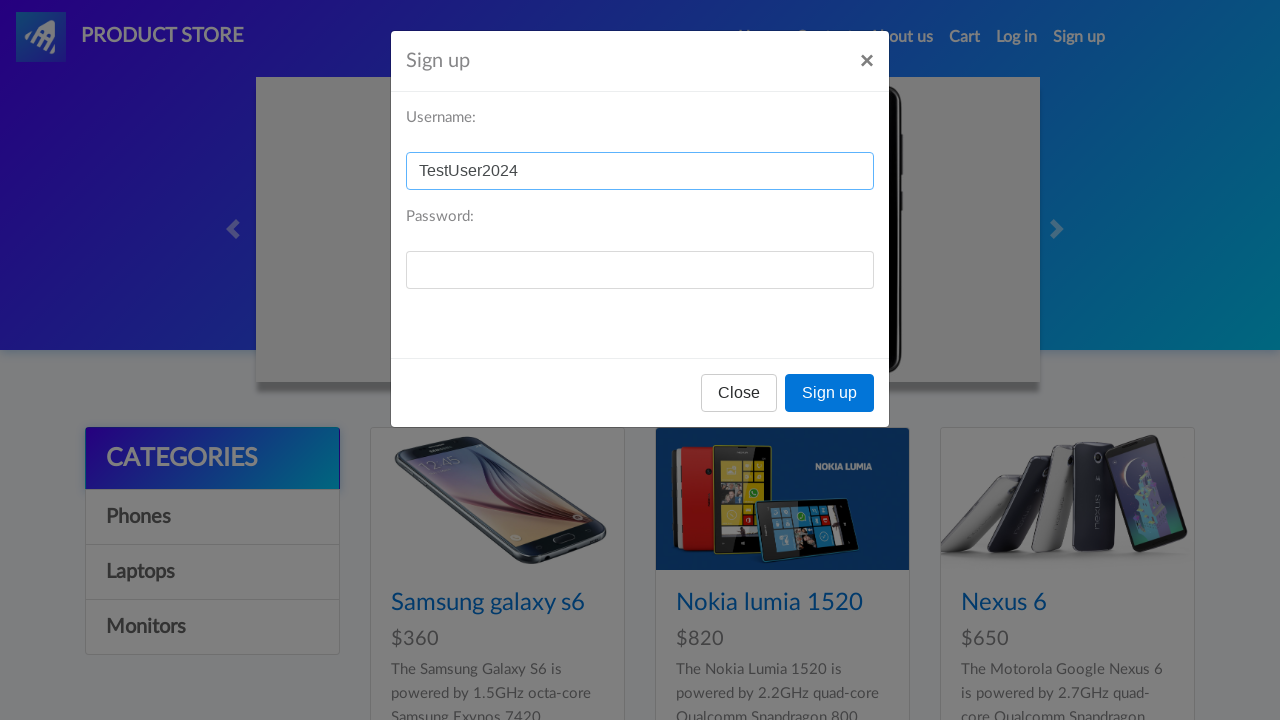